Tests jQuery UI autocomplete functionality by switching to the demo iframe, typing a character in the input field, and verifying that autocomplete suggestions appear.

Starting URL: https://jqueryui.com/autocomplete/

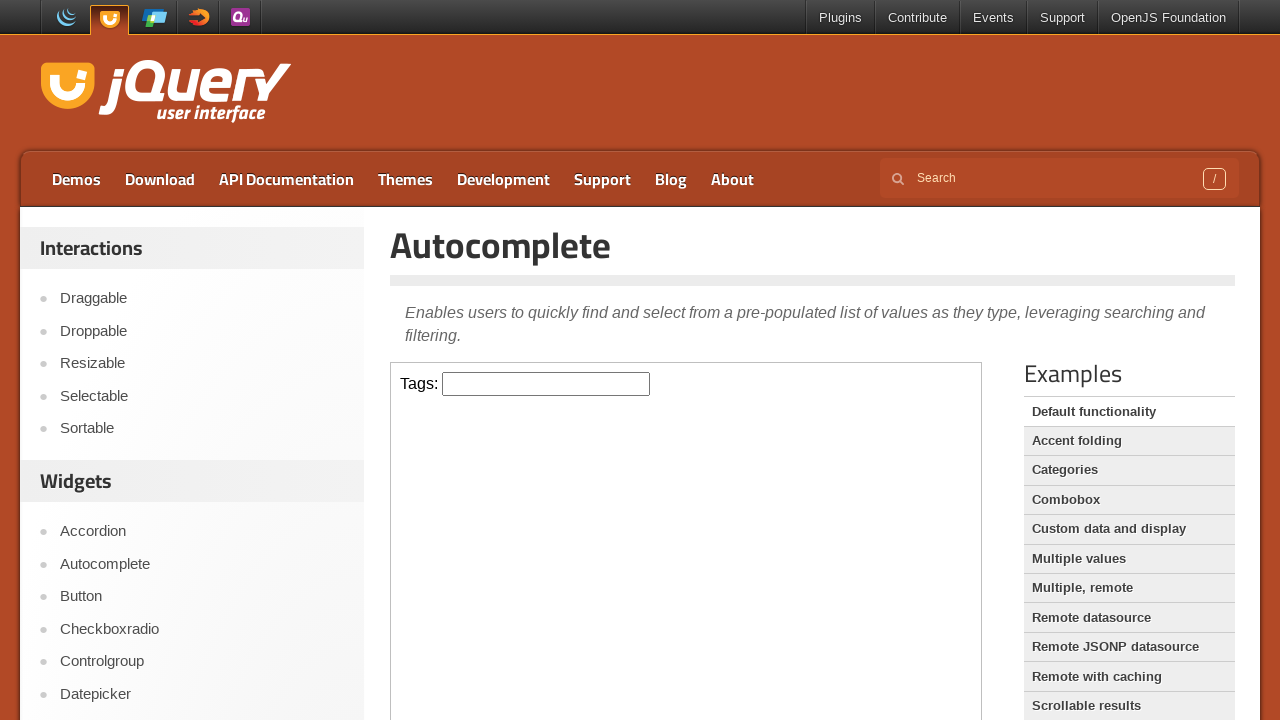

Located the demo iframe
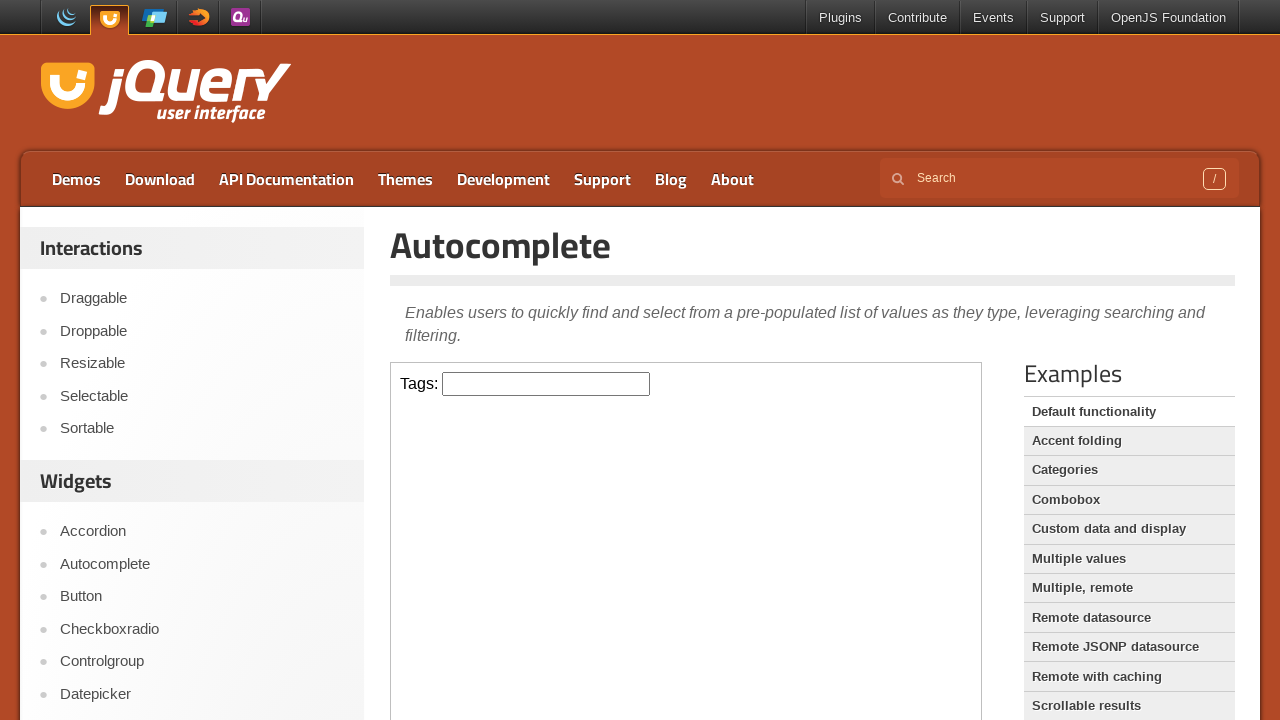

Typed 'a' in the autocomplete input field on xpath=//*[@id='content']/iframe >> internal:control=enter-frame >> input#tags
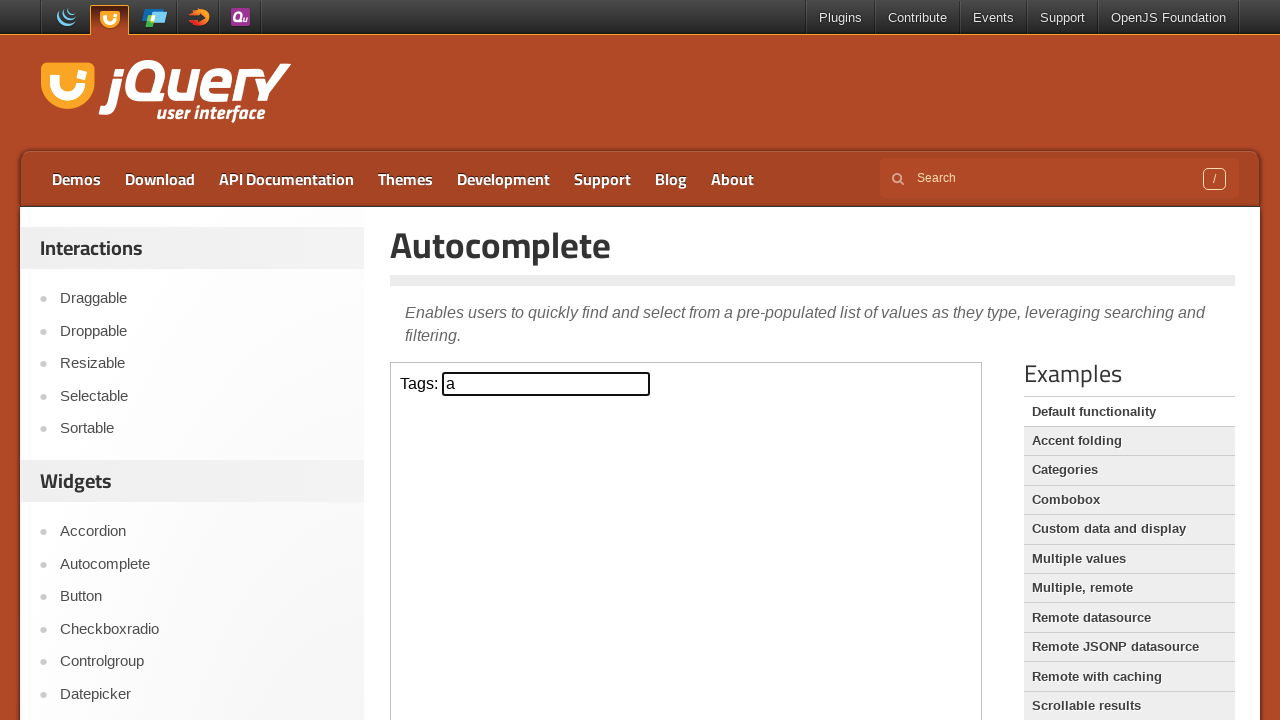

Autocomplete dropdown appeared
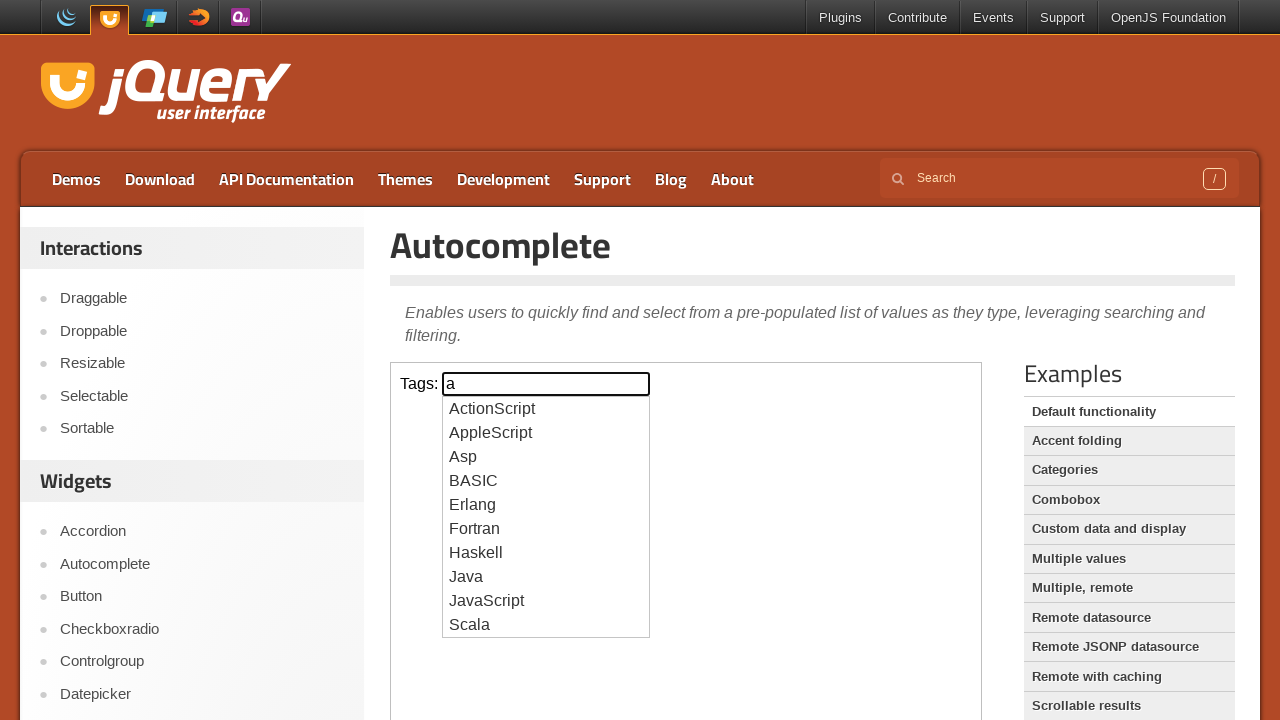

First autocomplete suggestion is visible
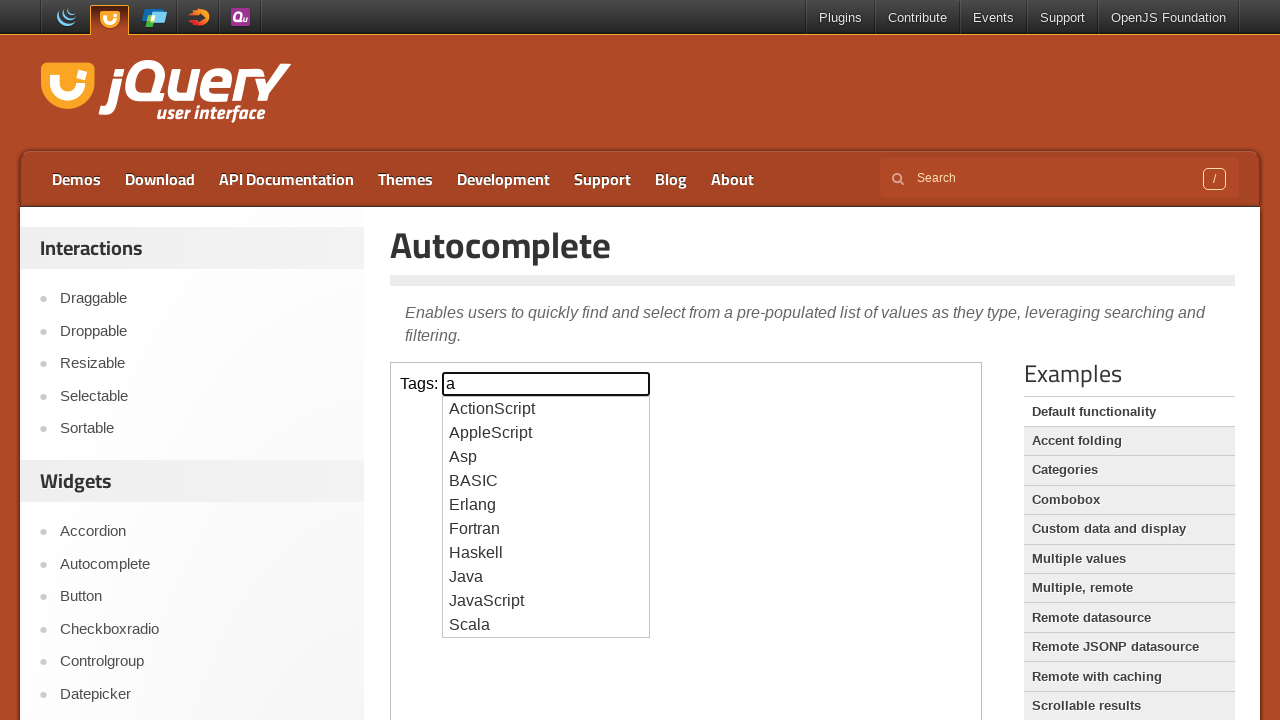

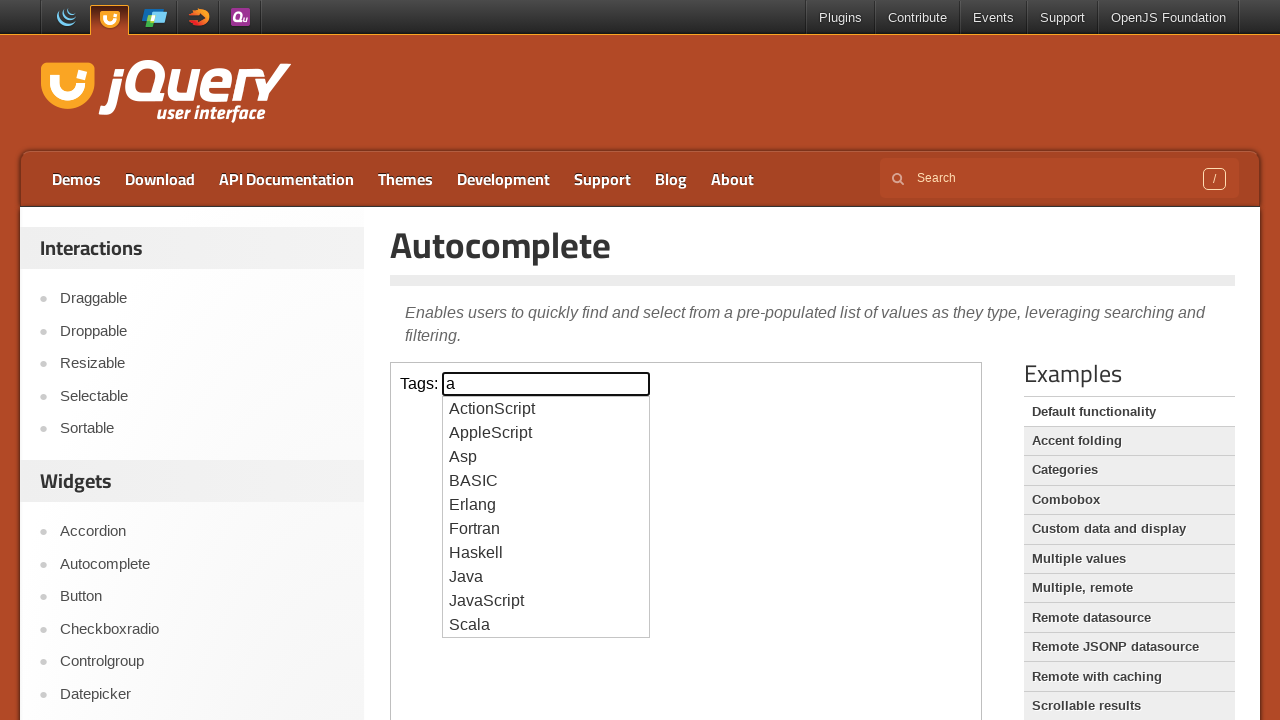